Tests click and hold functionality by selecting a range of items from a jQuery selectable list through drag selection

Starting URL: https://automationfc.github.io/jquery-selectable/

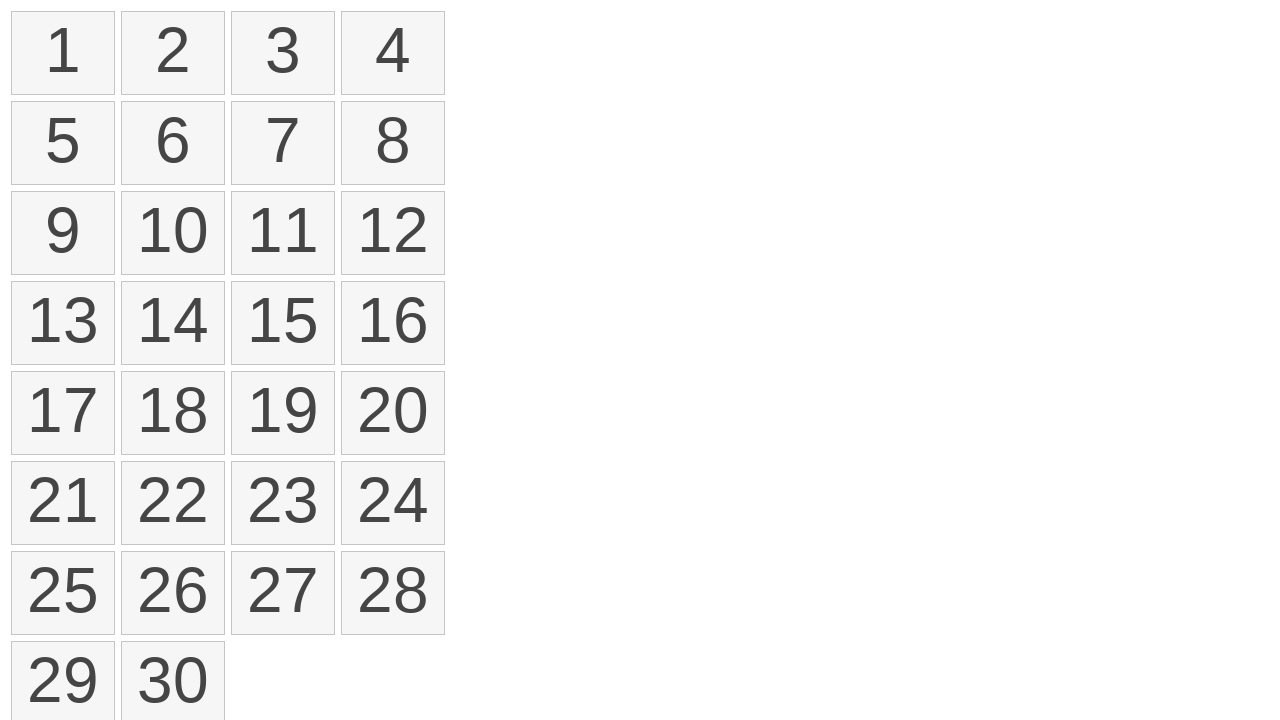

Waited for selectable items to load
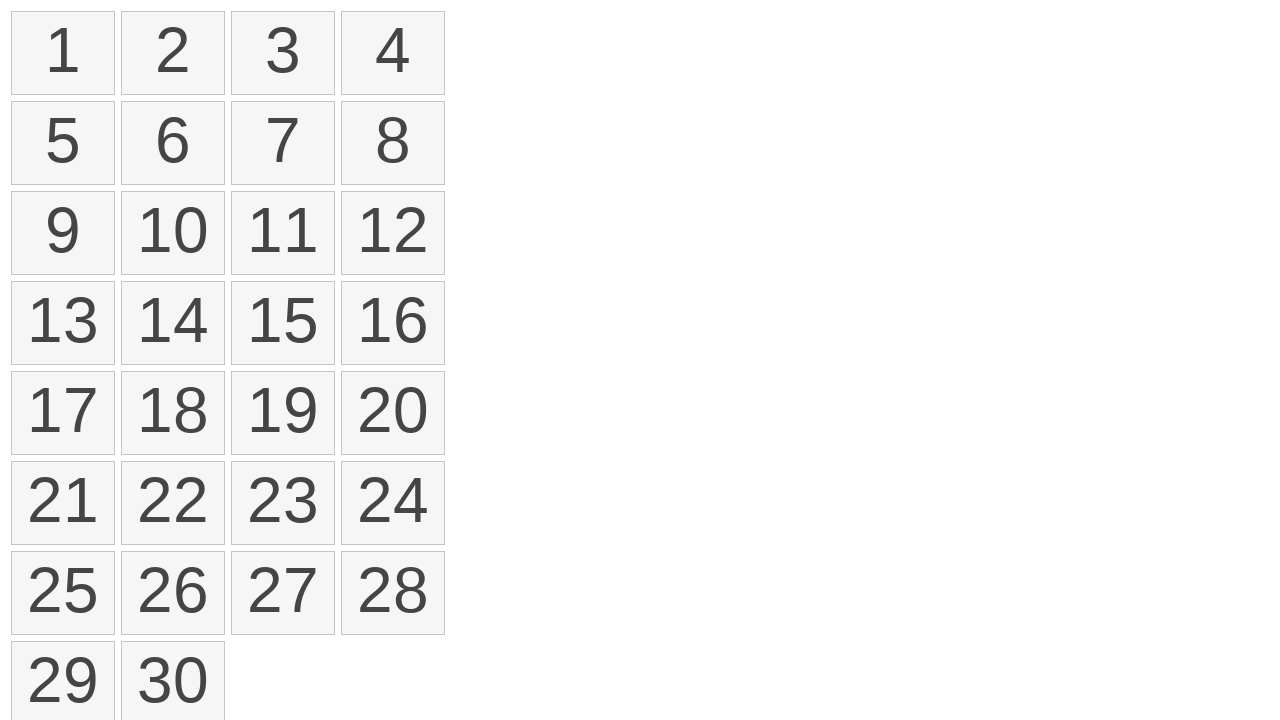

Located all selectable items
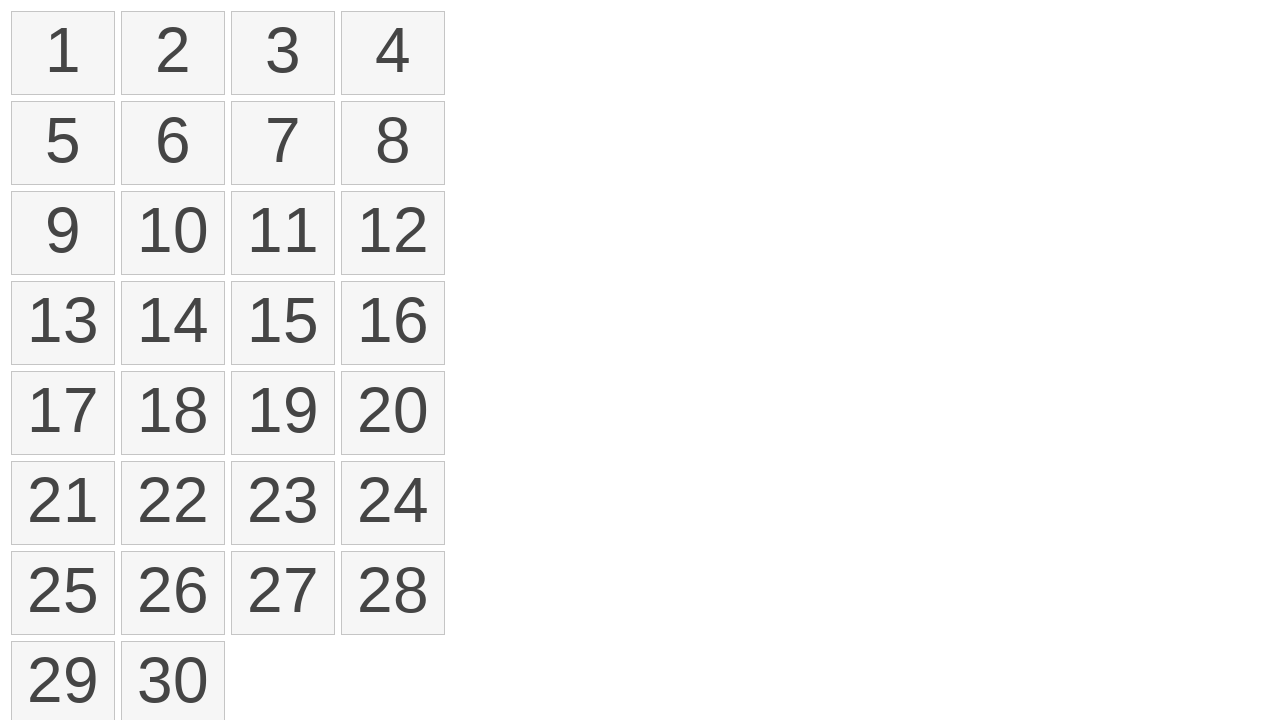

Located first selectable item
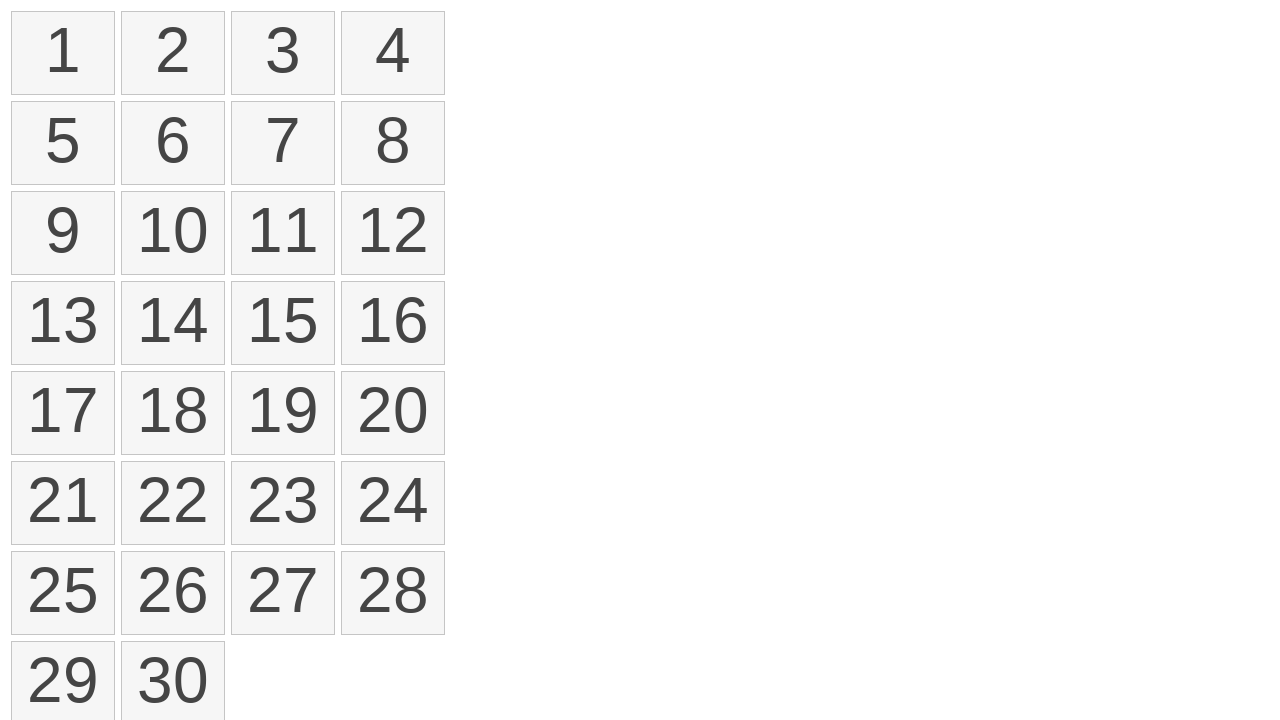

Located eleventh selectable item
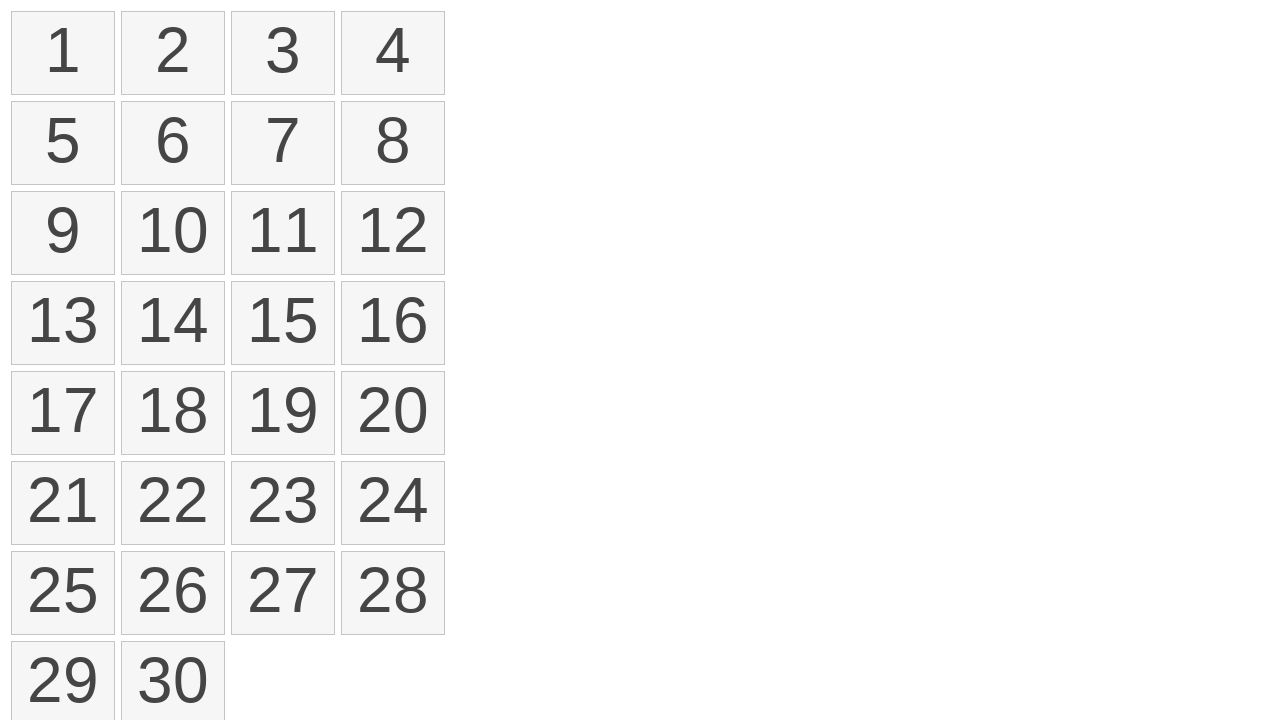

Retrieved bounding box of first item
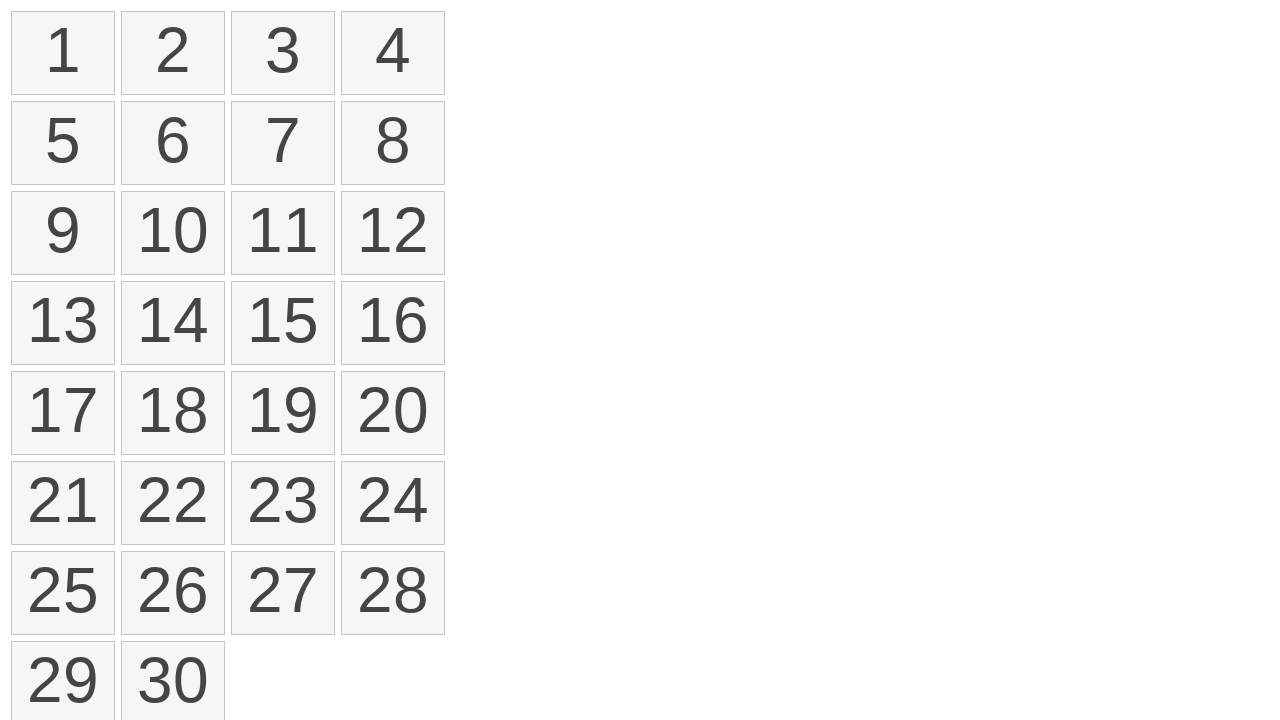

Retrieved bounding box of eleventh item
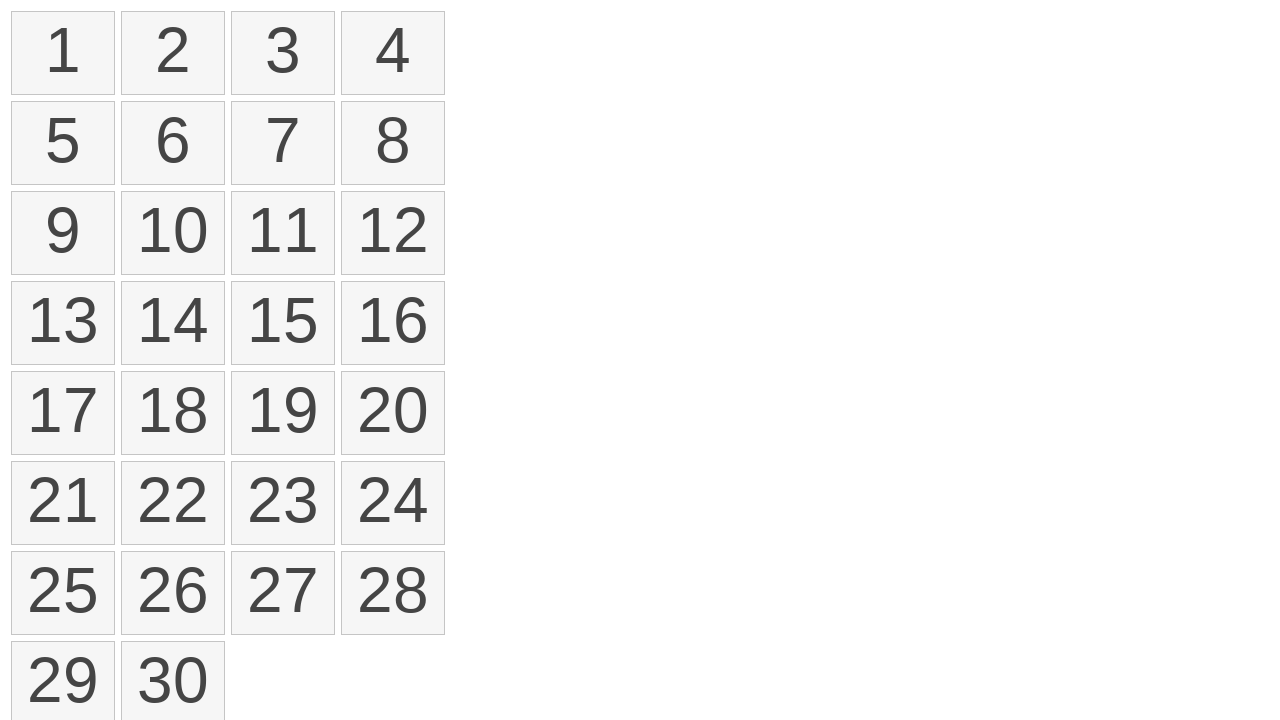

Moved mouse to center of first item at (63, 53)
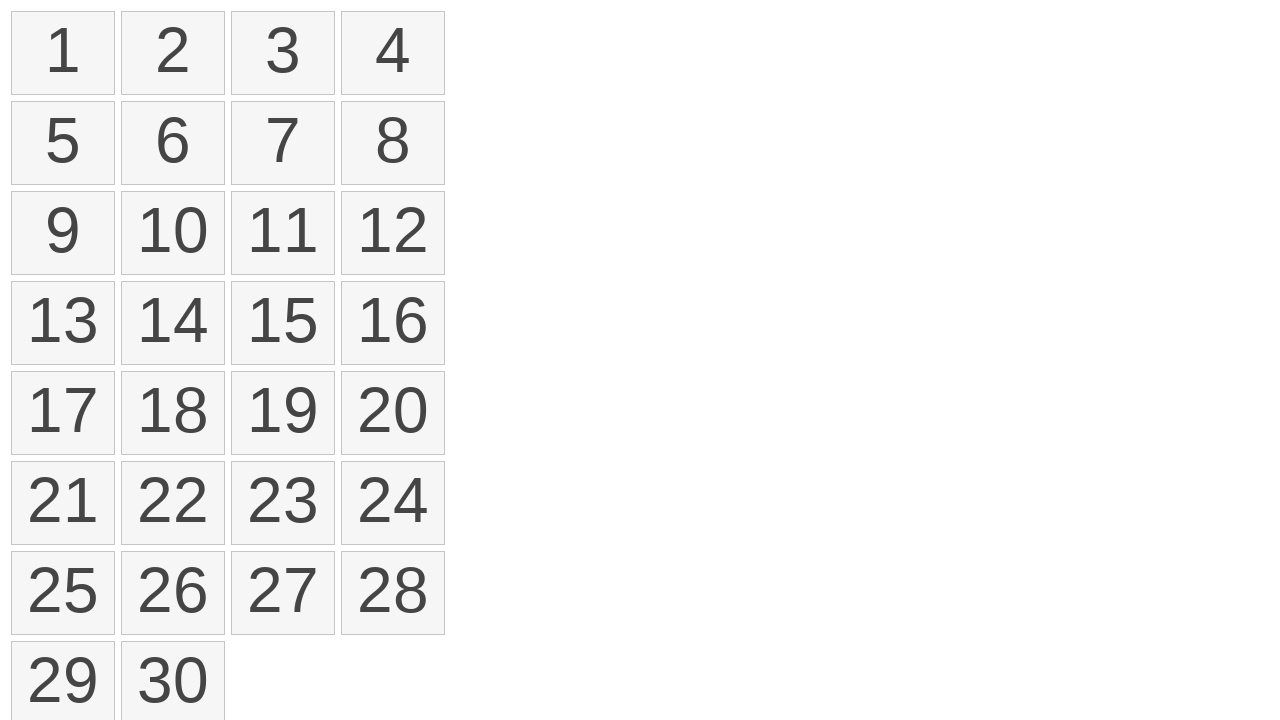

Pressed mouse button down to start drag selection at (63, 53)
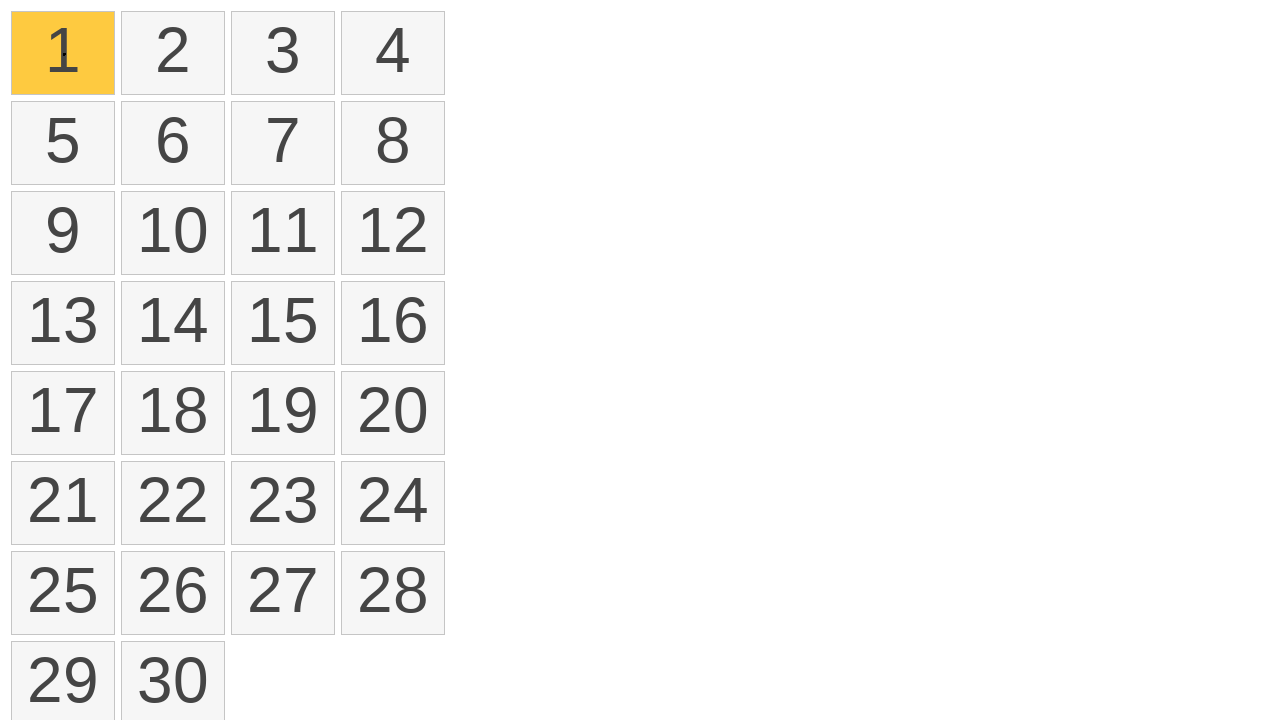

Dragged mouse to center of eleventh item at (283, 233)
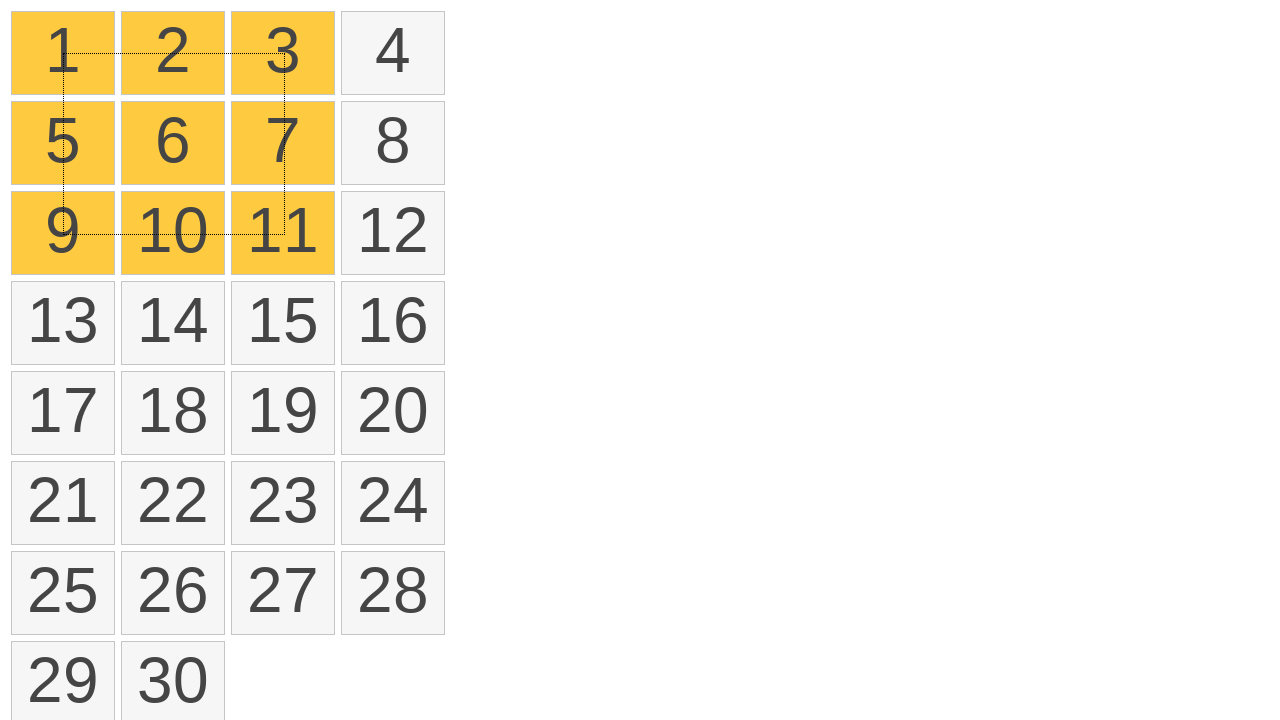

Released mouse button to complete drag selection at (283, 233)
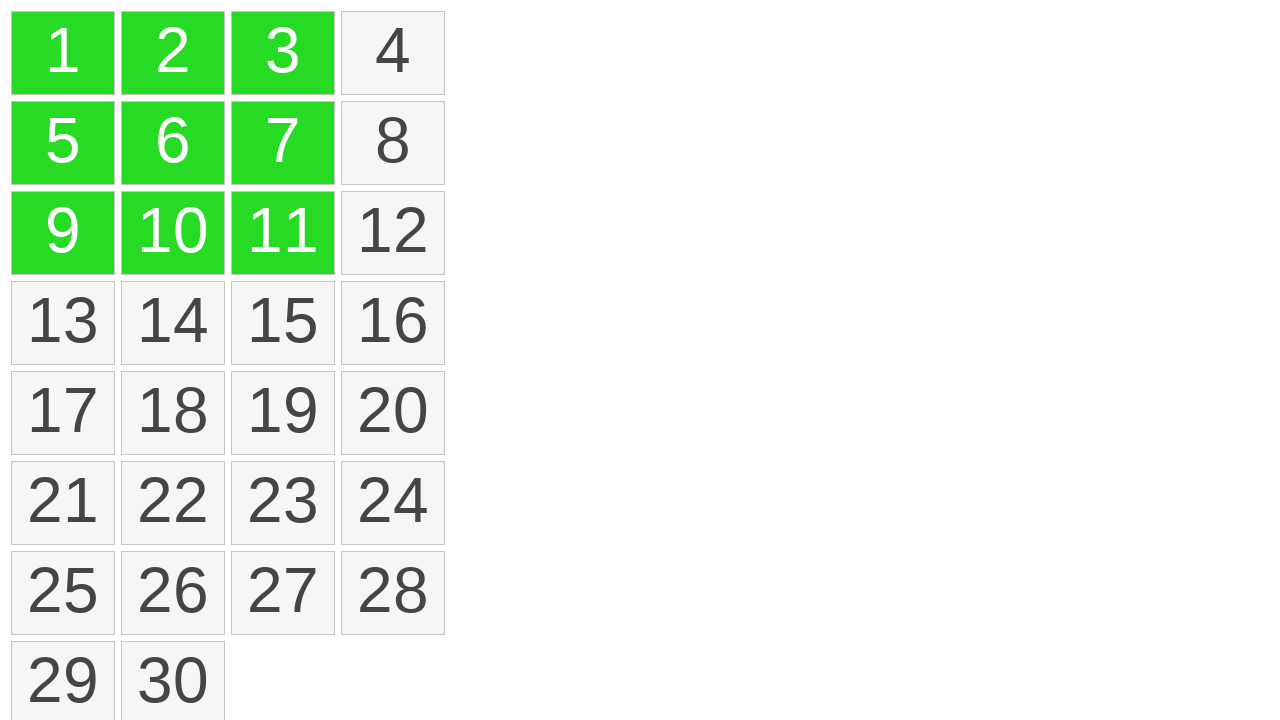

Located all selected items
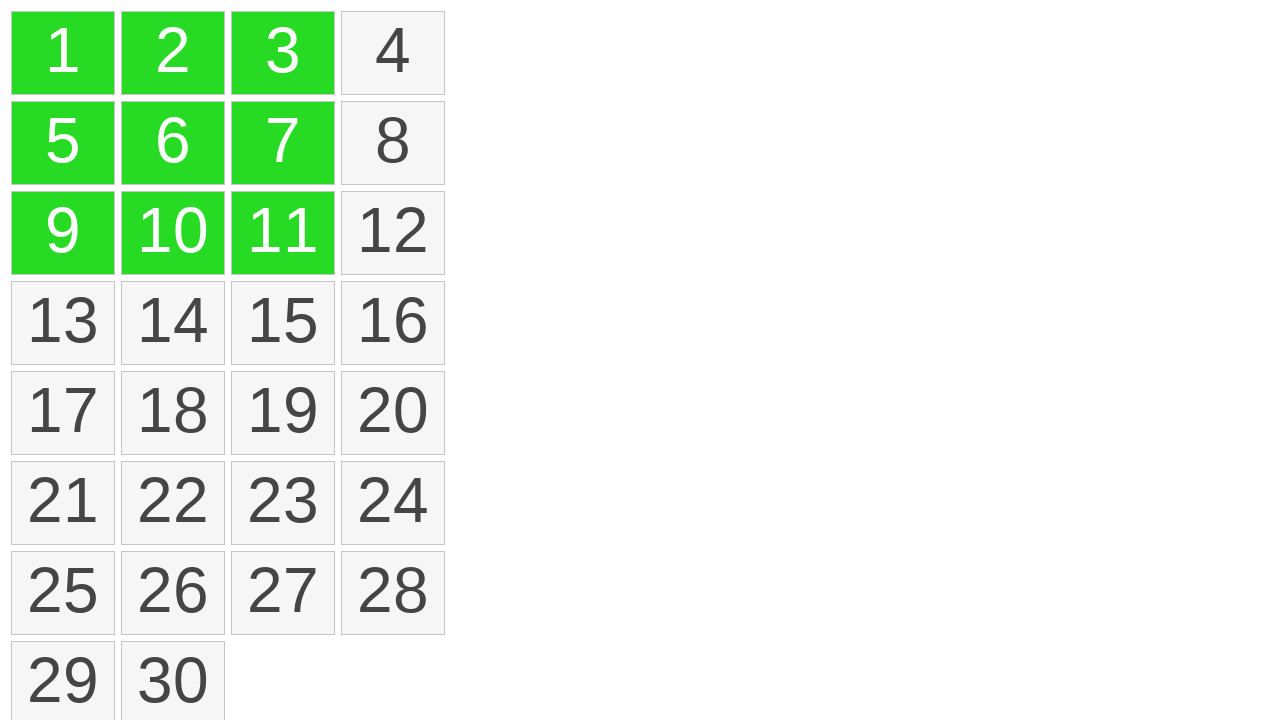

Verified that 9 items are selected from drag selection
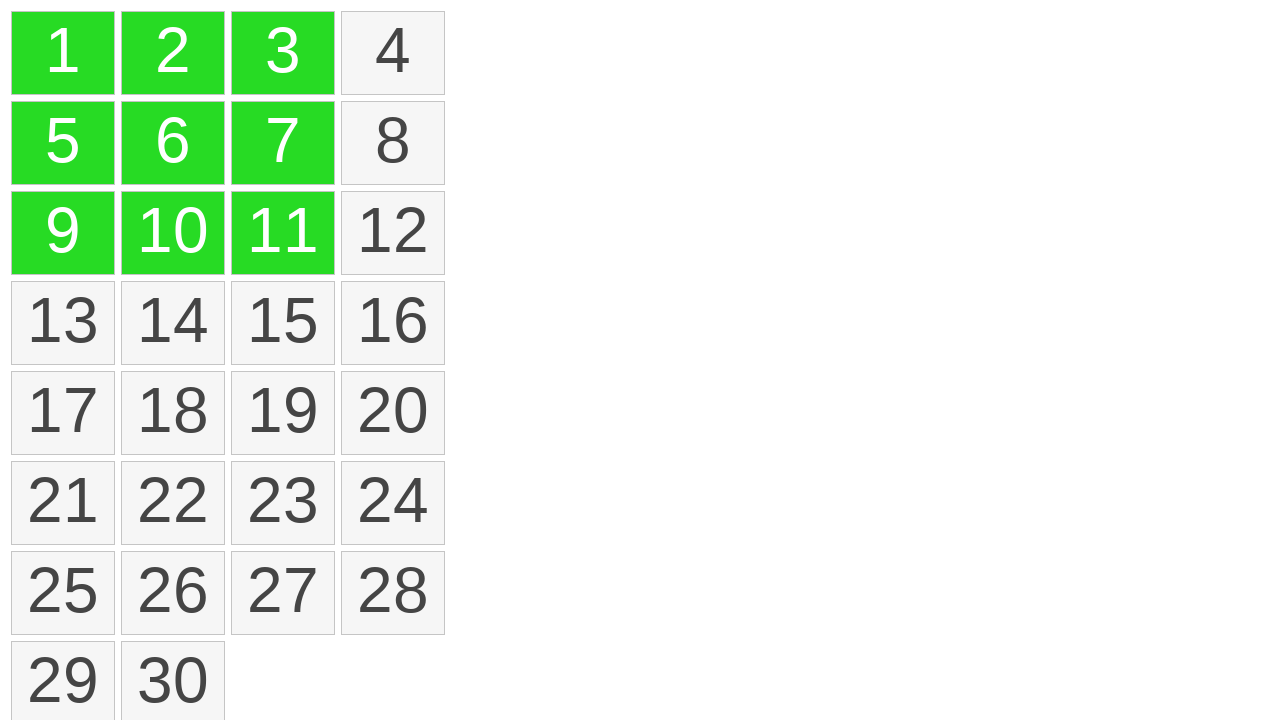

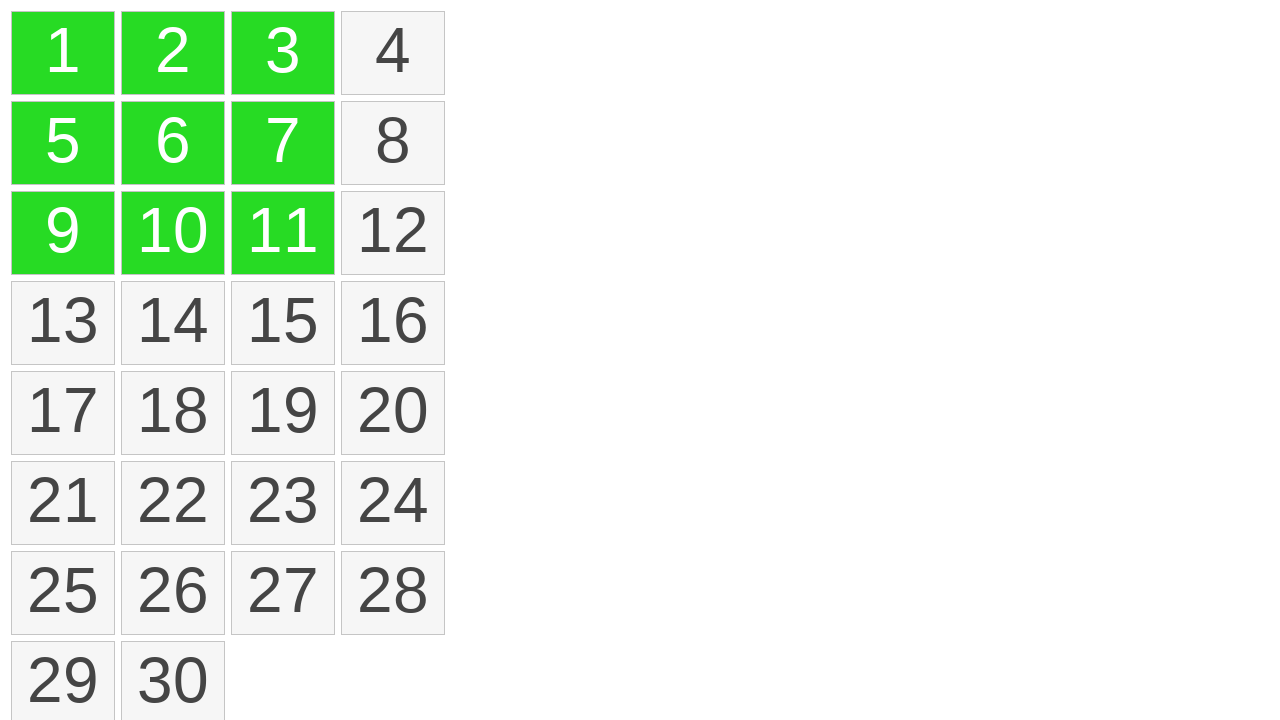